Tests JavaScript alert handling by clicking an alert button and dismissing the alert dialog that appears

Starting URL: https://www.rahulshettyacademy.com/AutomationPractice/

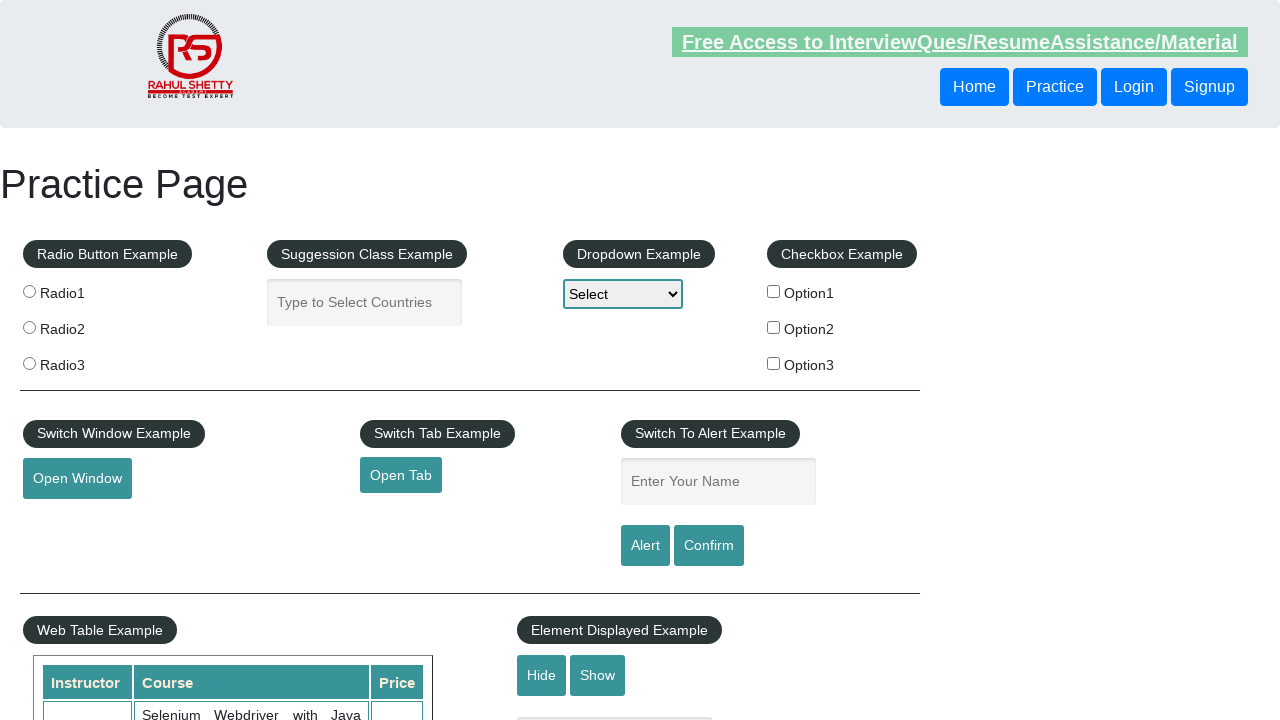

Set up dialog handler to automatically dismiss alerts
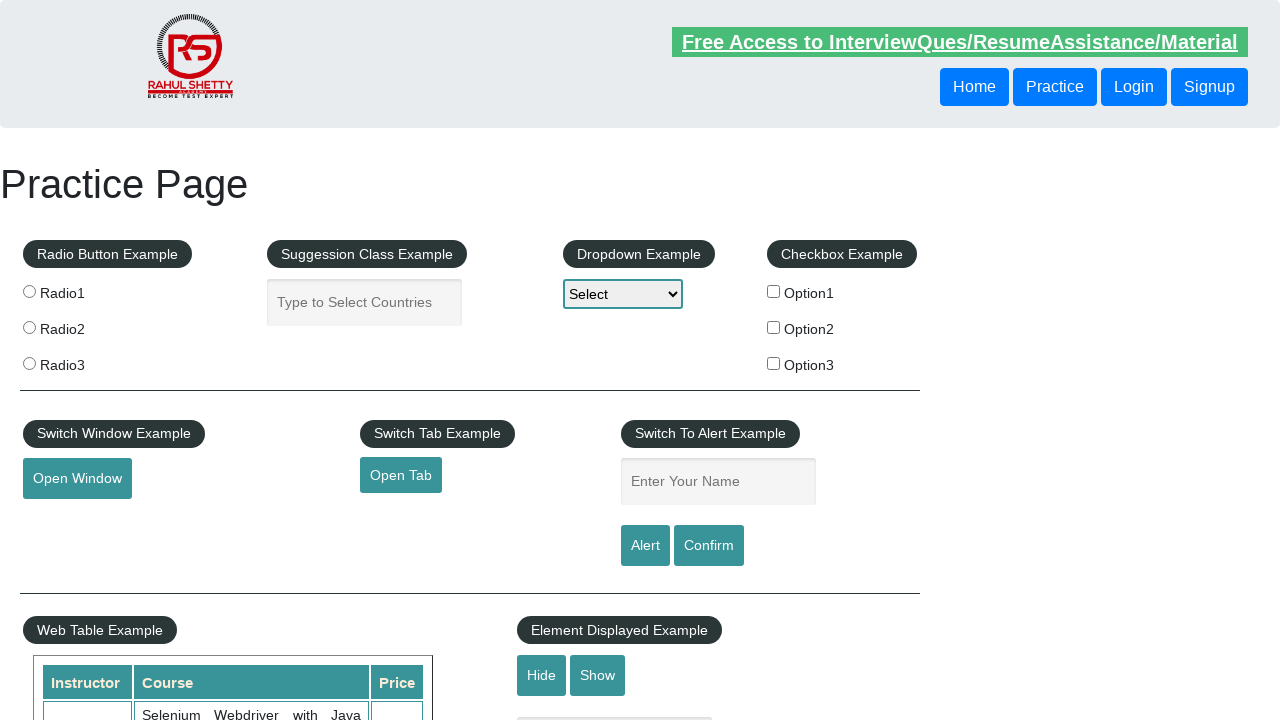

Clicked alert button to trigger JavaScript alert dialog at (645, 546) on input#alertbtn
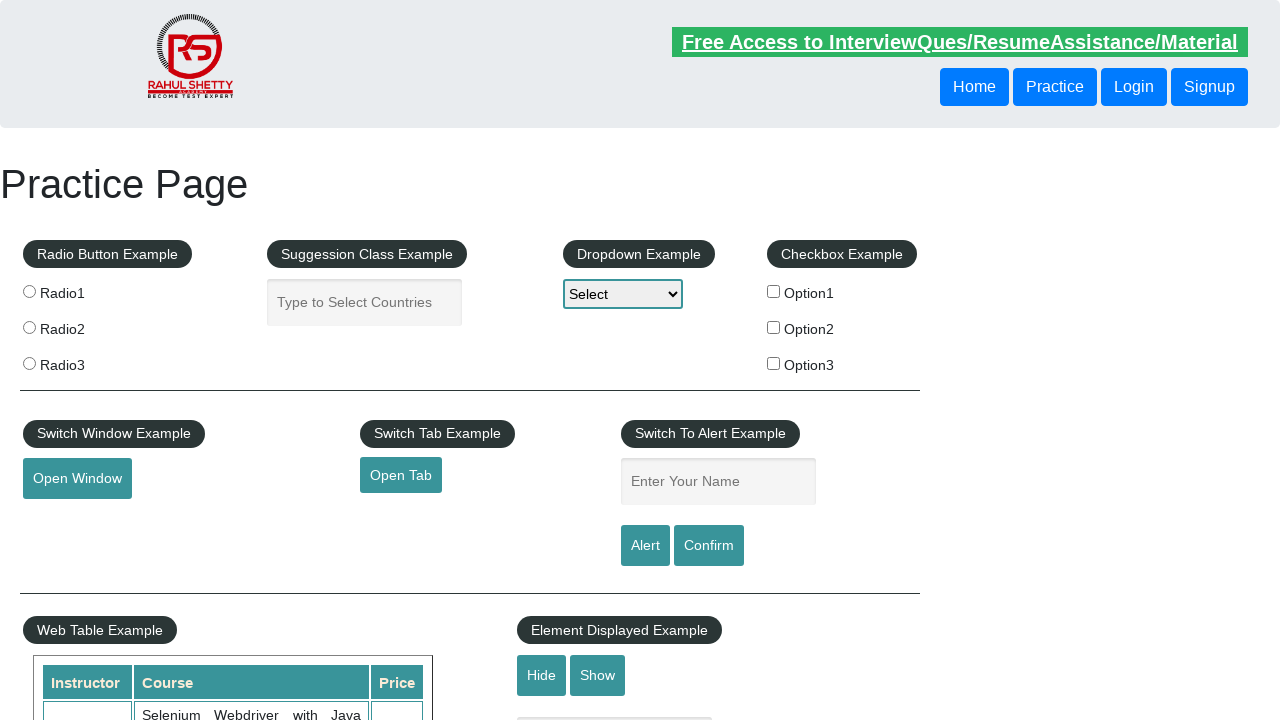

Waited for alert interaction to complete
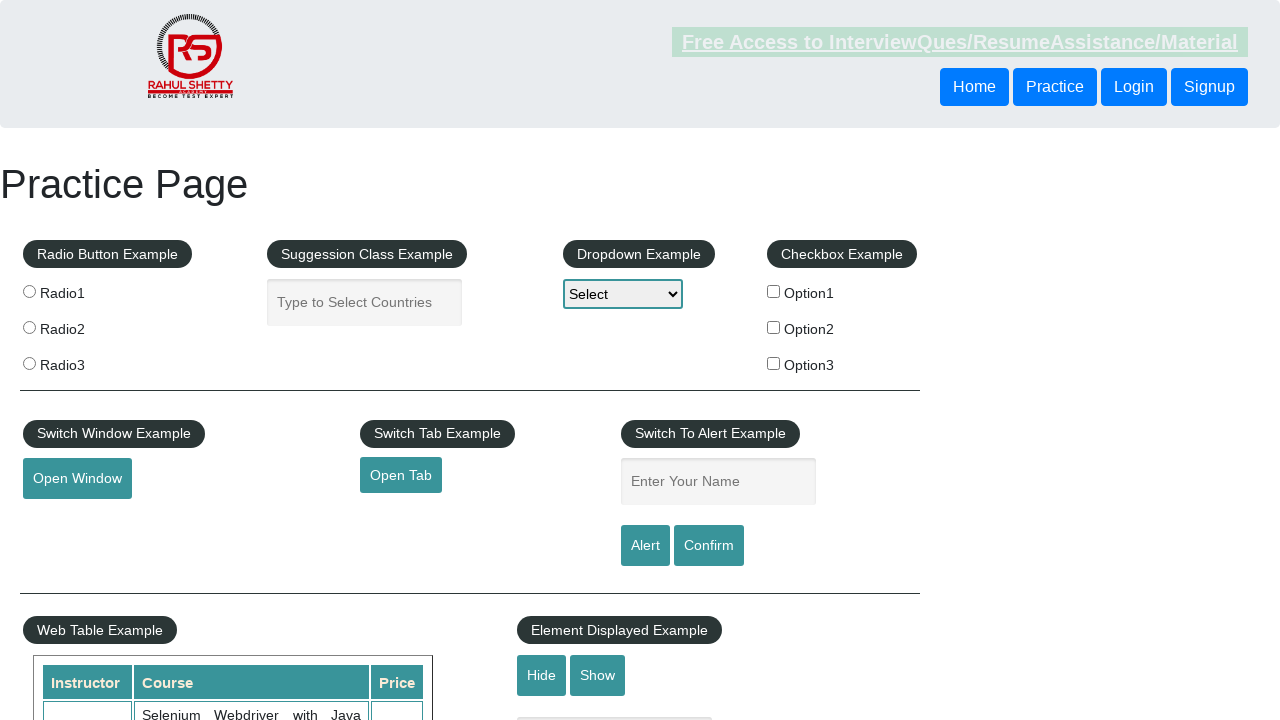

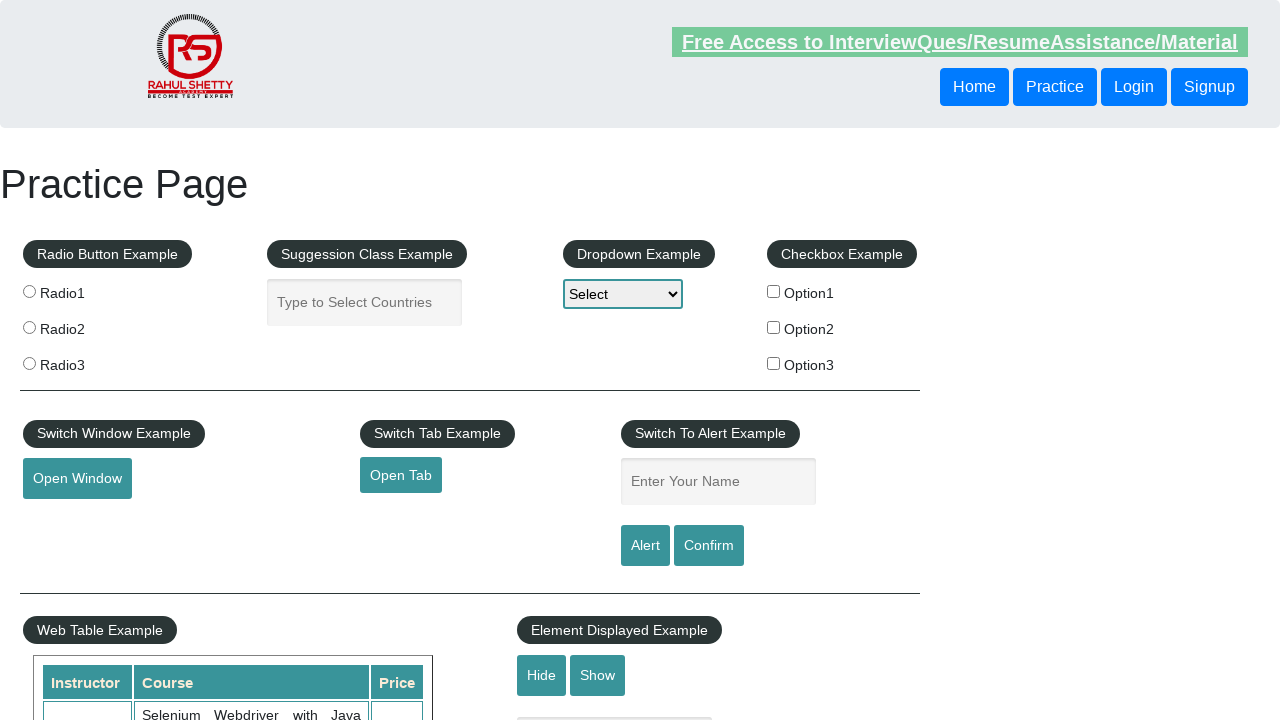